Tests a math quiz page by reading two numbers, calculating their sum, selecting the result from a dropdown, and submitting the form

Starting URL: http://suninjuly.github.io/selects2.html

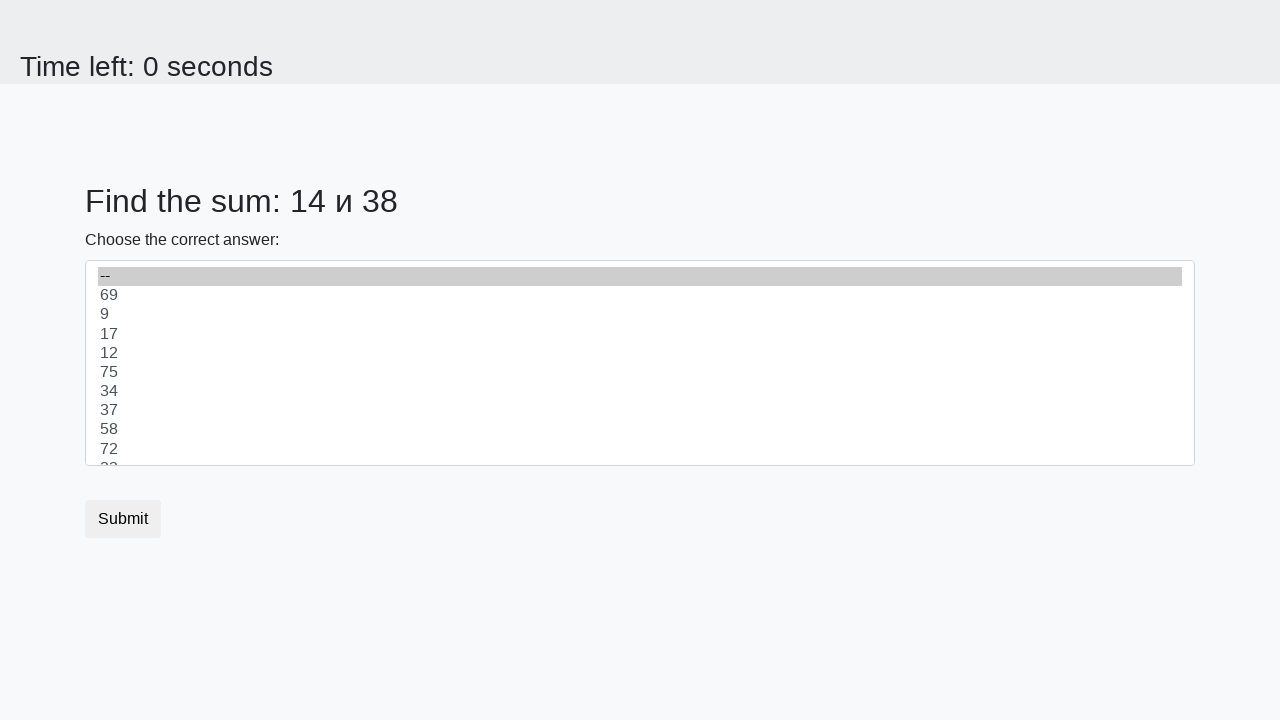

Read first number from #num1 element
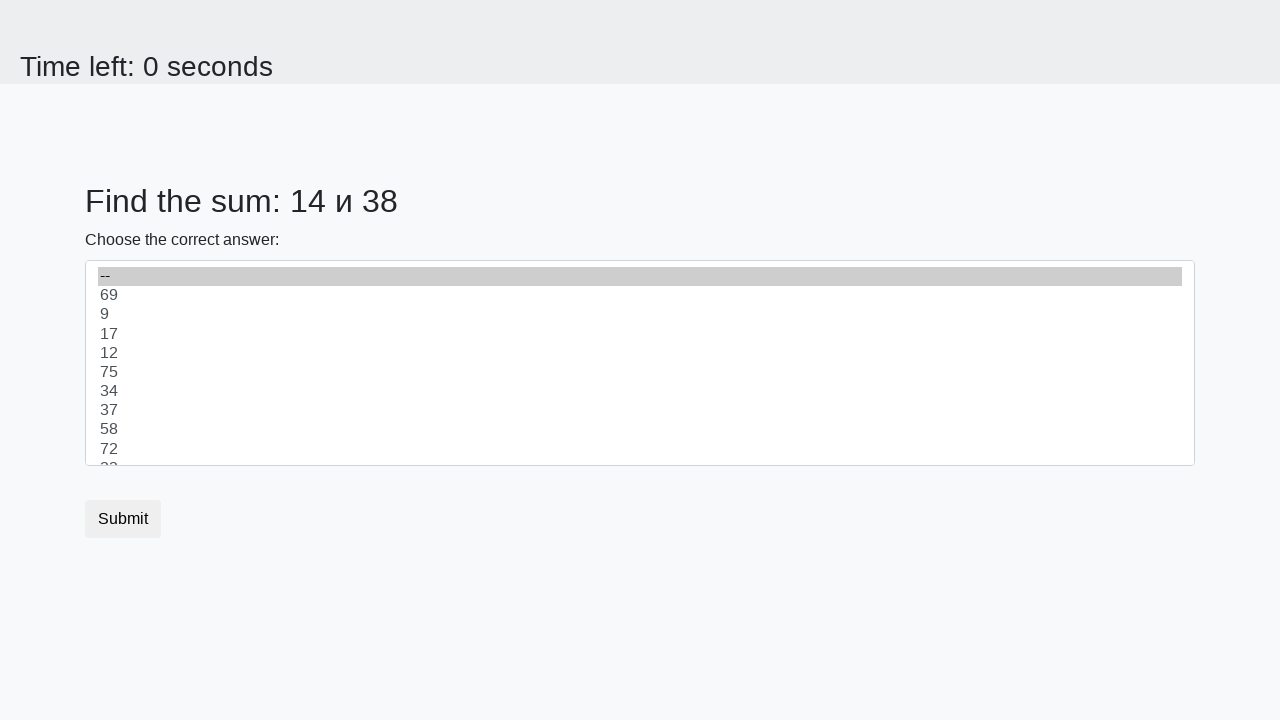

Read second number from #num2 element
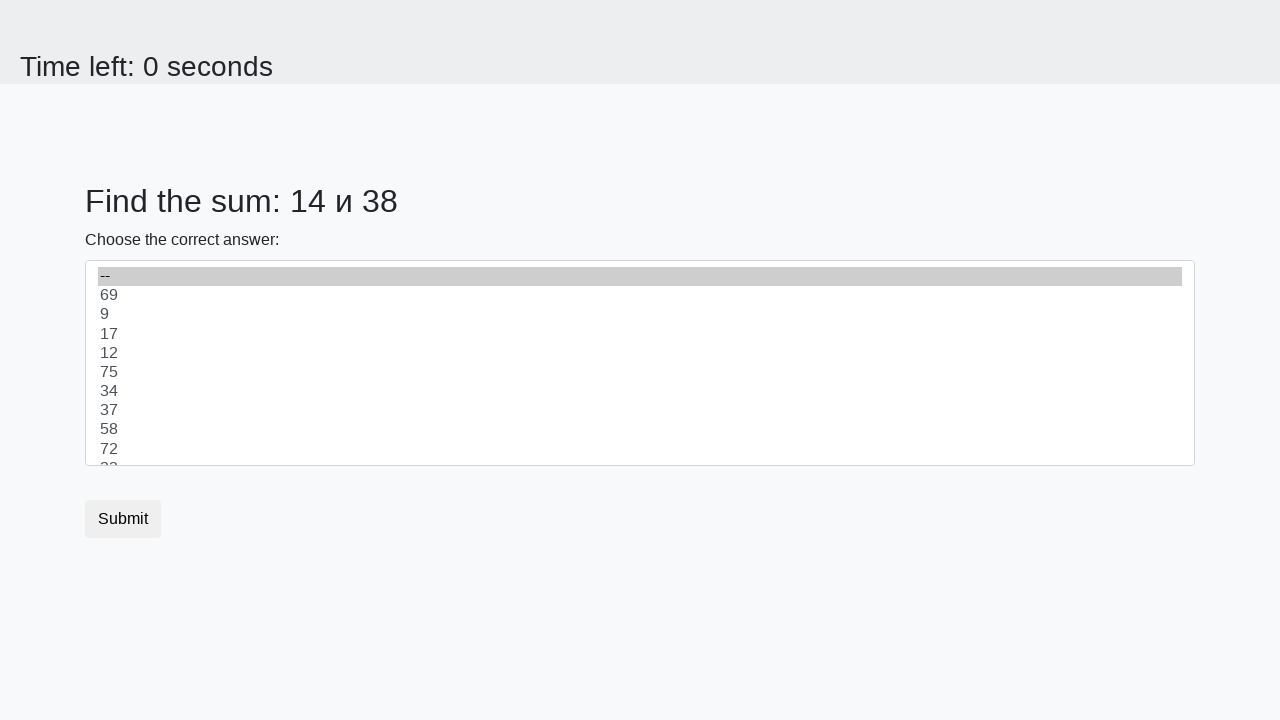

Calculated sum: 14 + 38 = 52
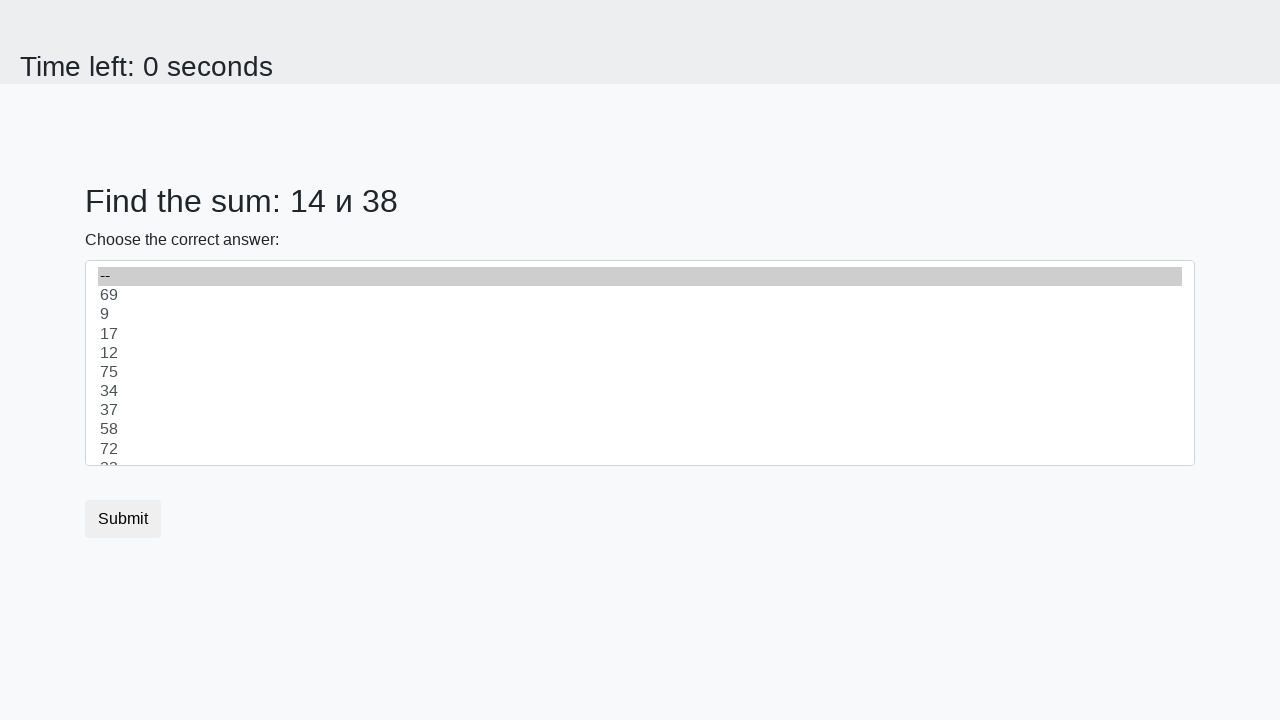

Selected calculated result '52' from dropdown on #dropdown
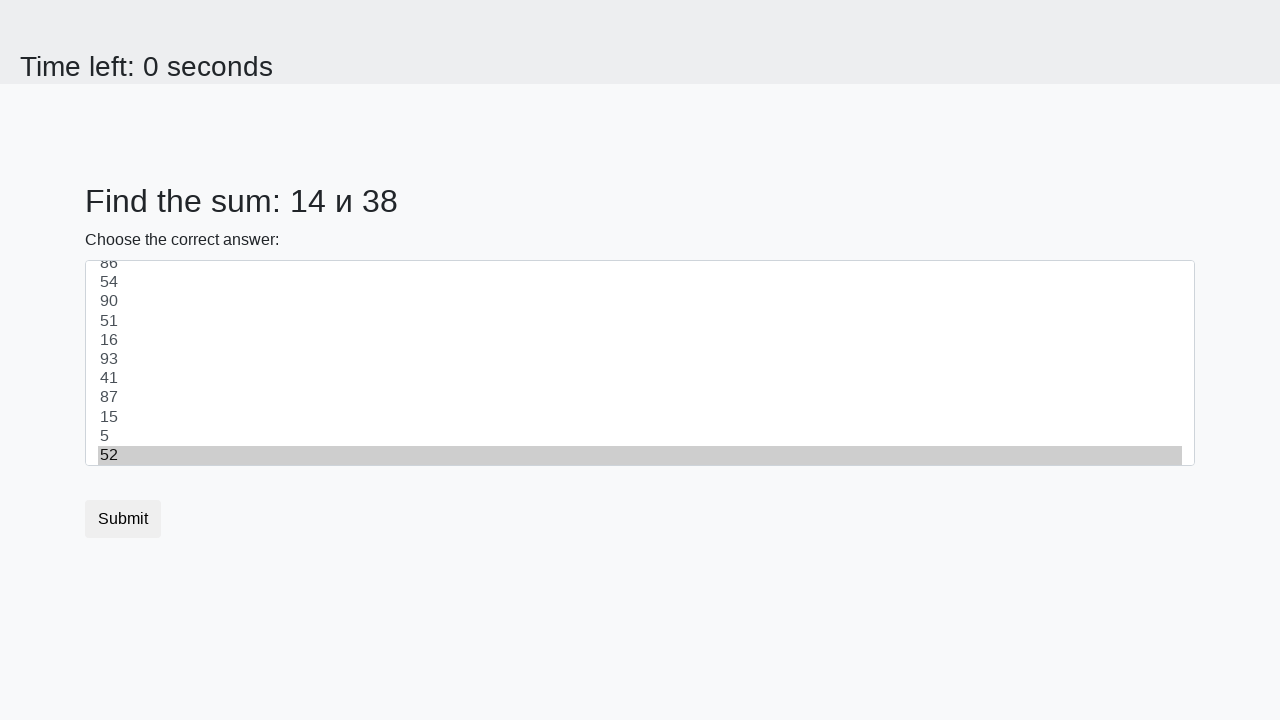

Clicked submit button to submit the form at (123, 519) on [type='submit']
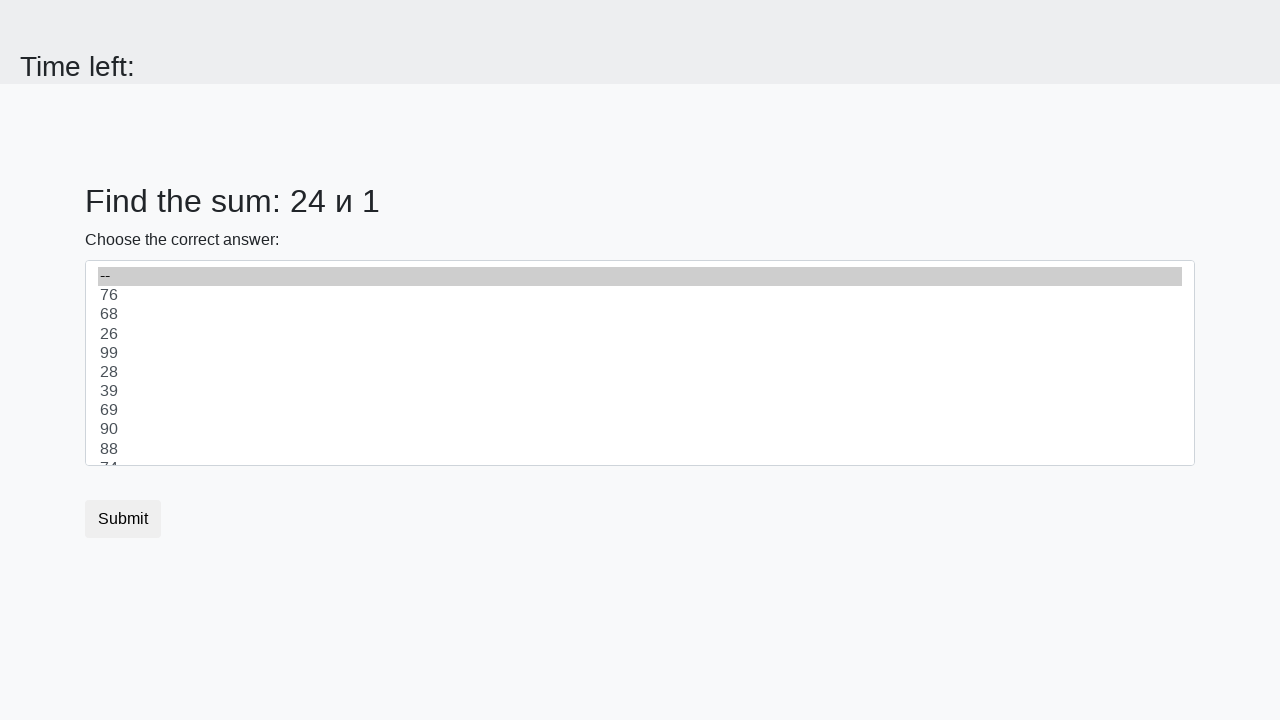

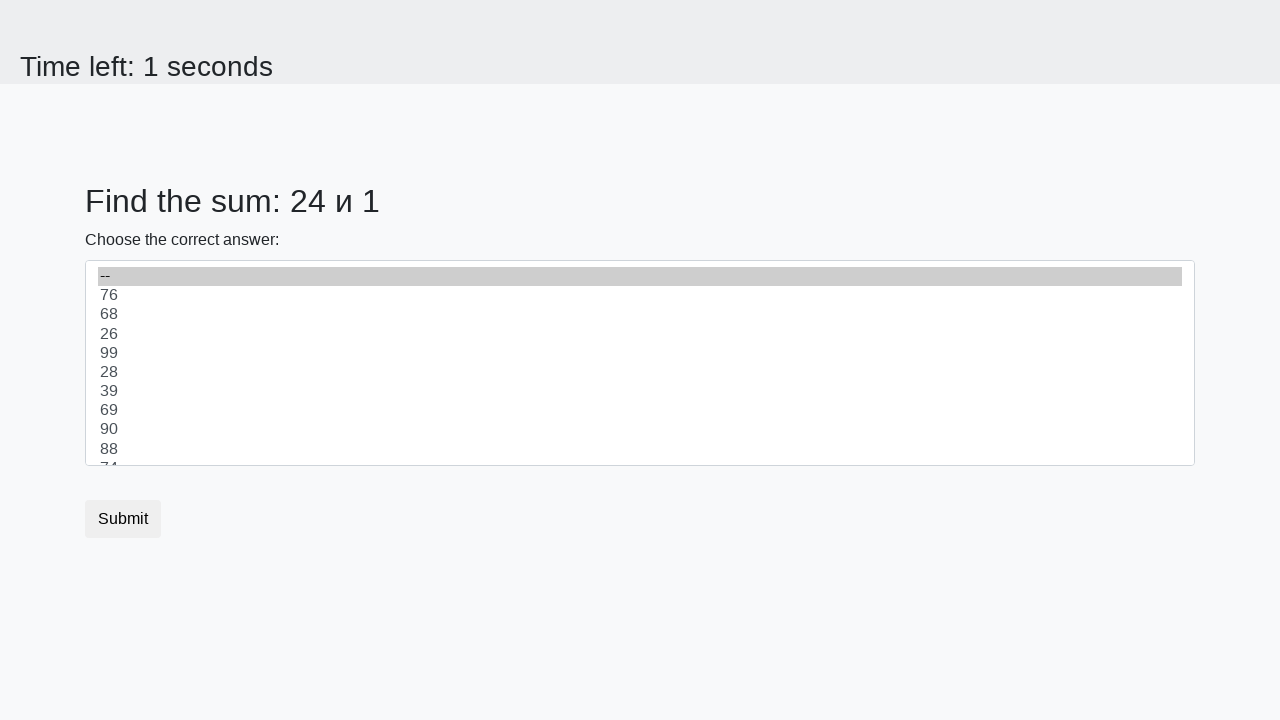